Tests JavaScript scroll functionality by scrolling down the page and then scrolling back up on the Selenium website

Starting URL: https://www.selenium.dev/

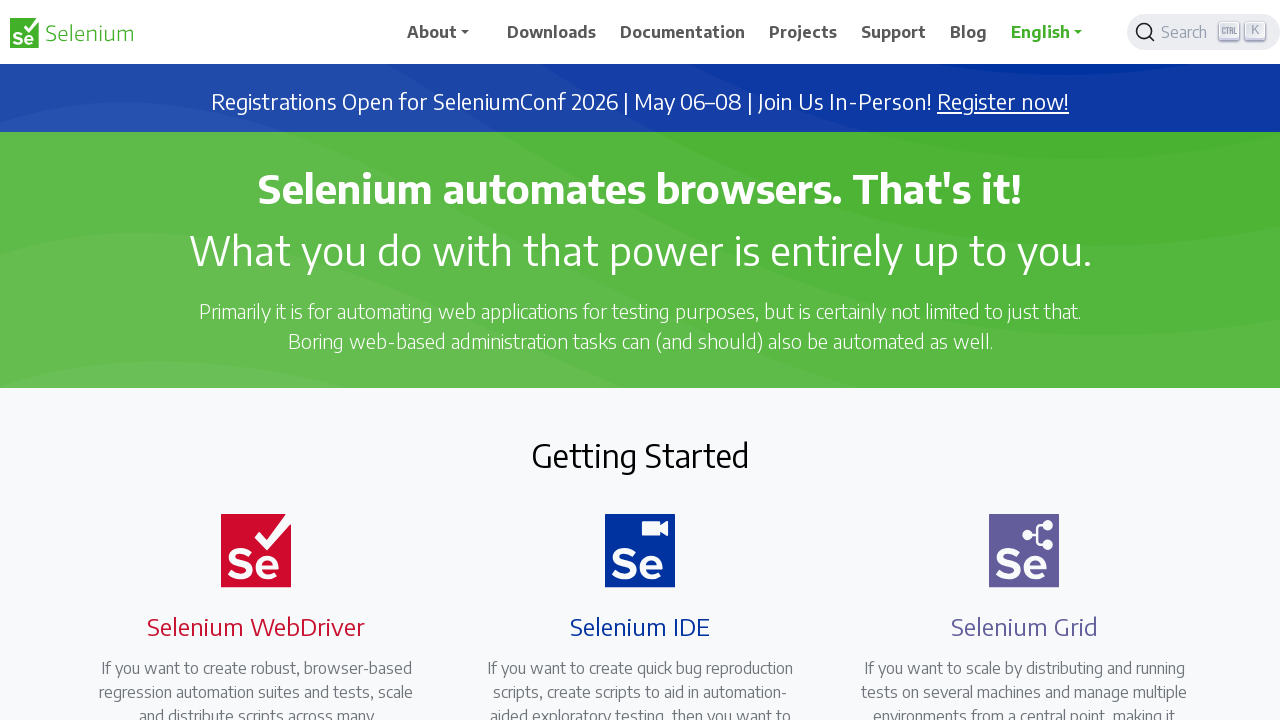

Navigated to Selenium website homepage
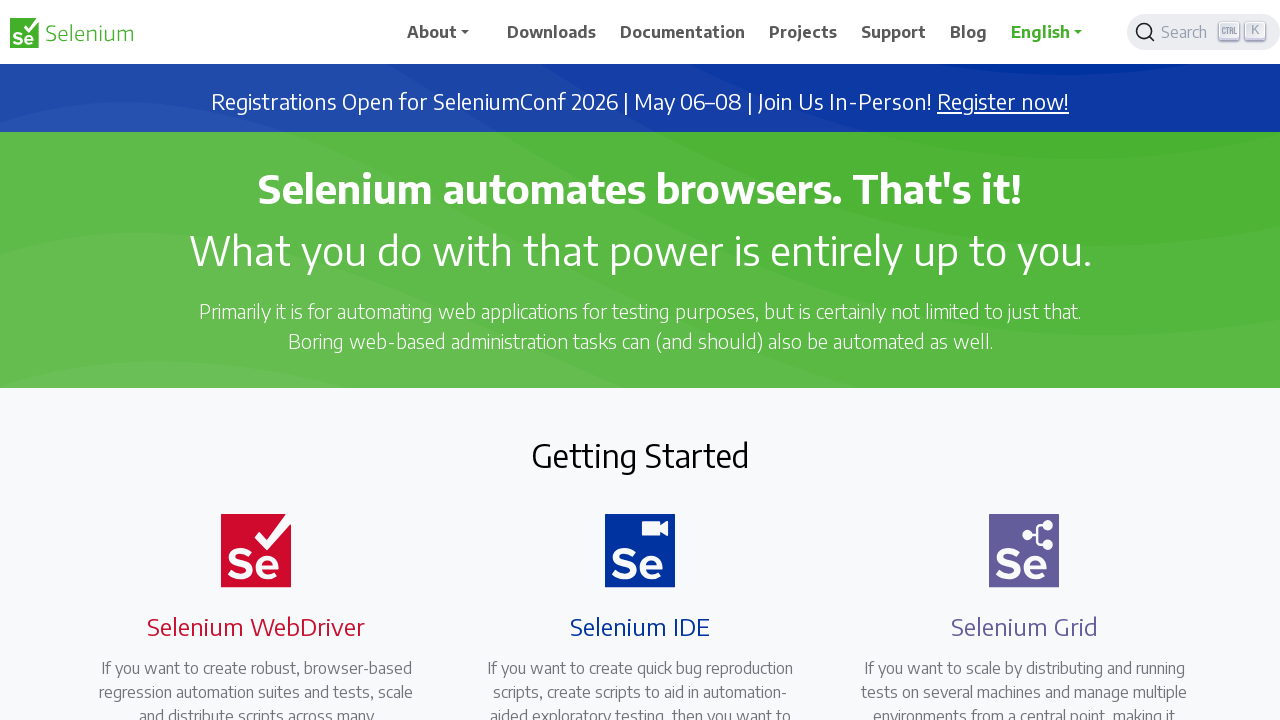

Scrolled down the page by 400 pixels
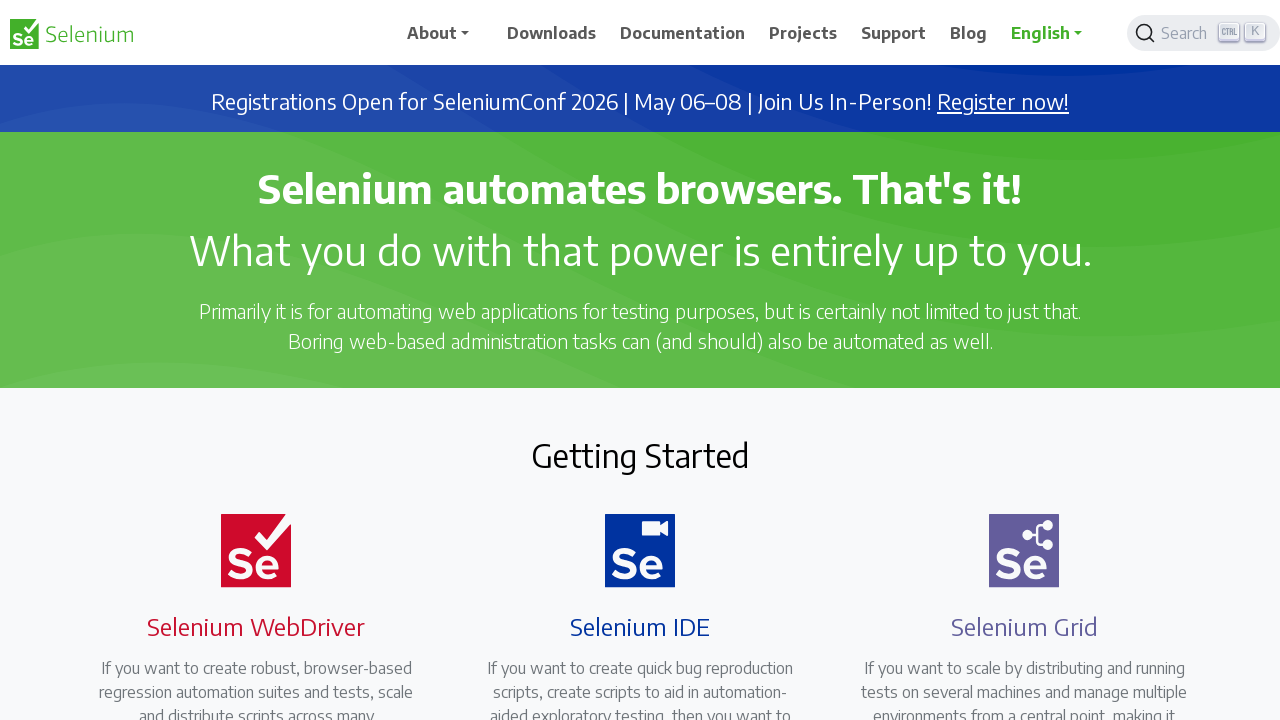

Waited 2 seconds for scroll animation to complete
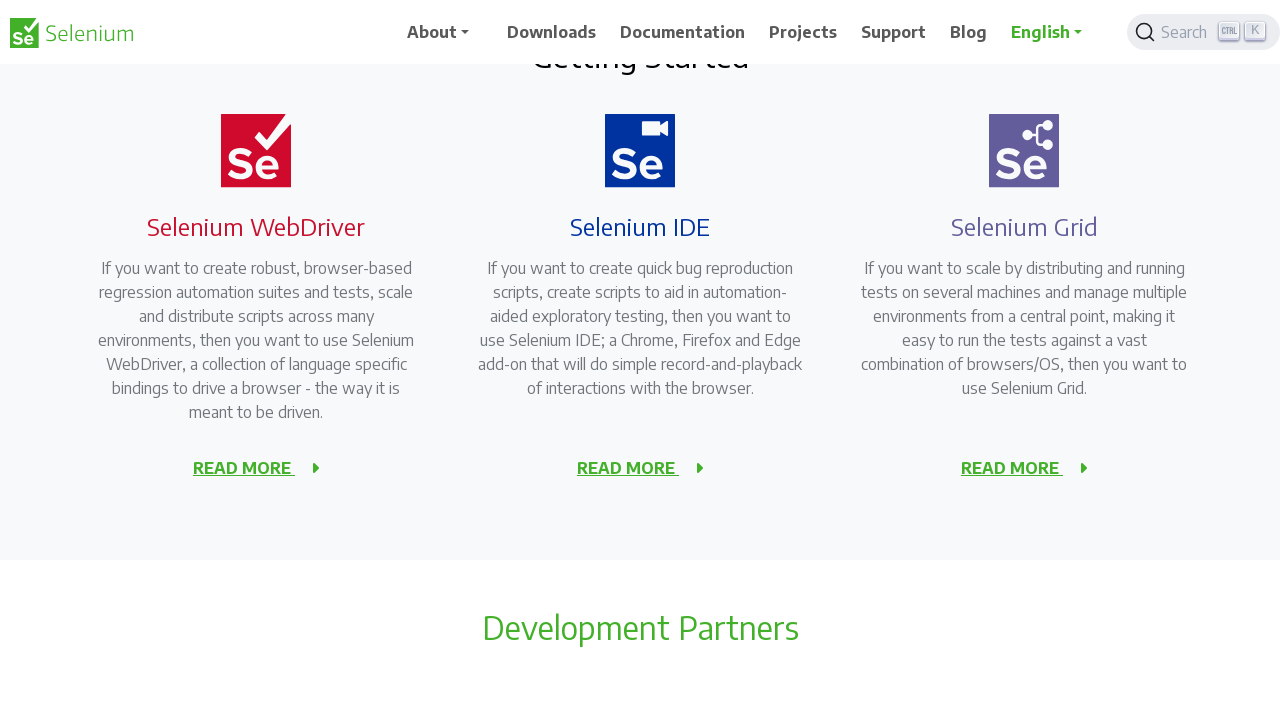

Scrolled back up the page by 300 pixels
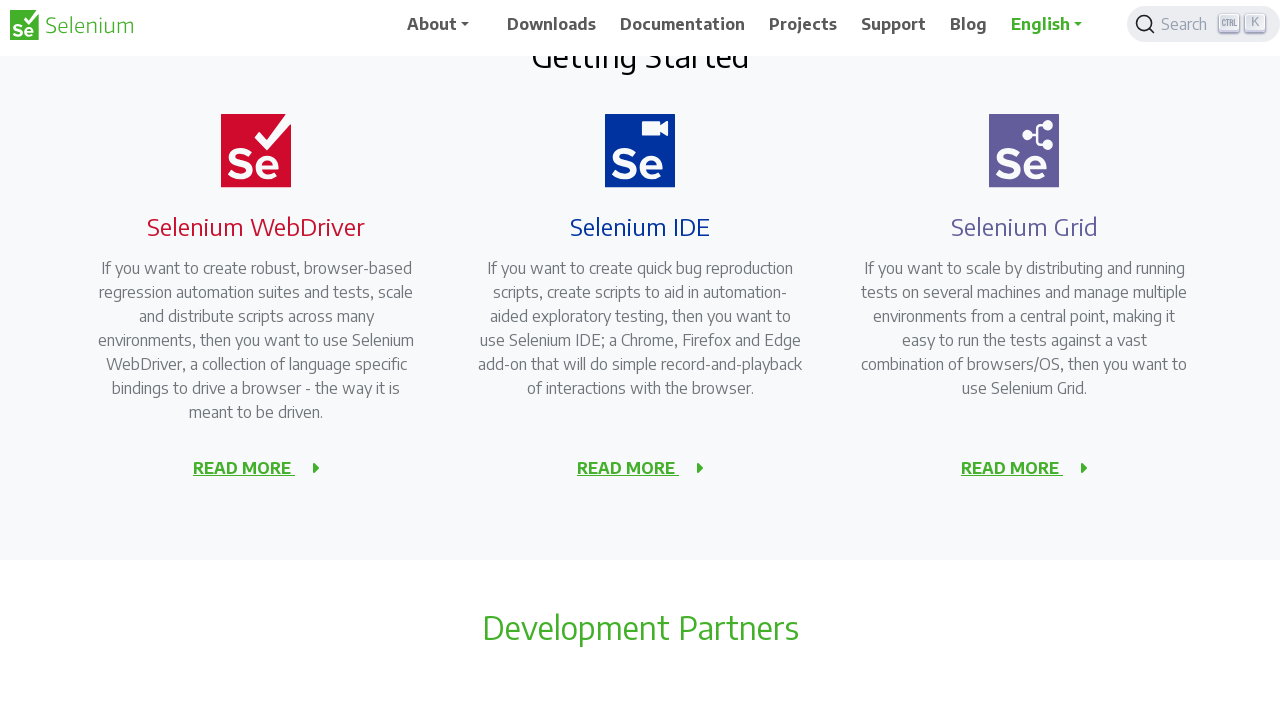

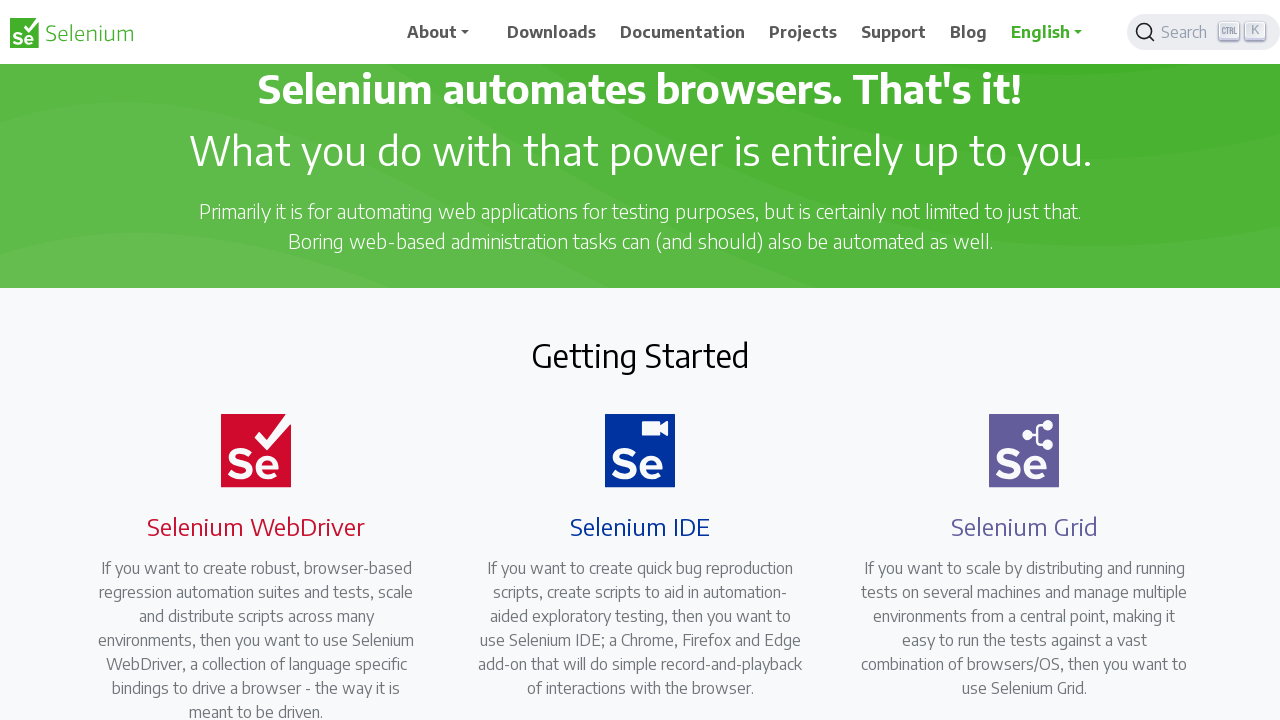